Tests finding elements within a parent element by locating a form and then filling a text input field within that form

Starting URL: https://testpages.eviltester.com/styled/basic-html-form-test.html

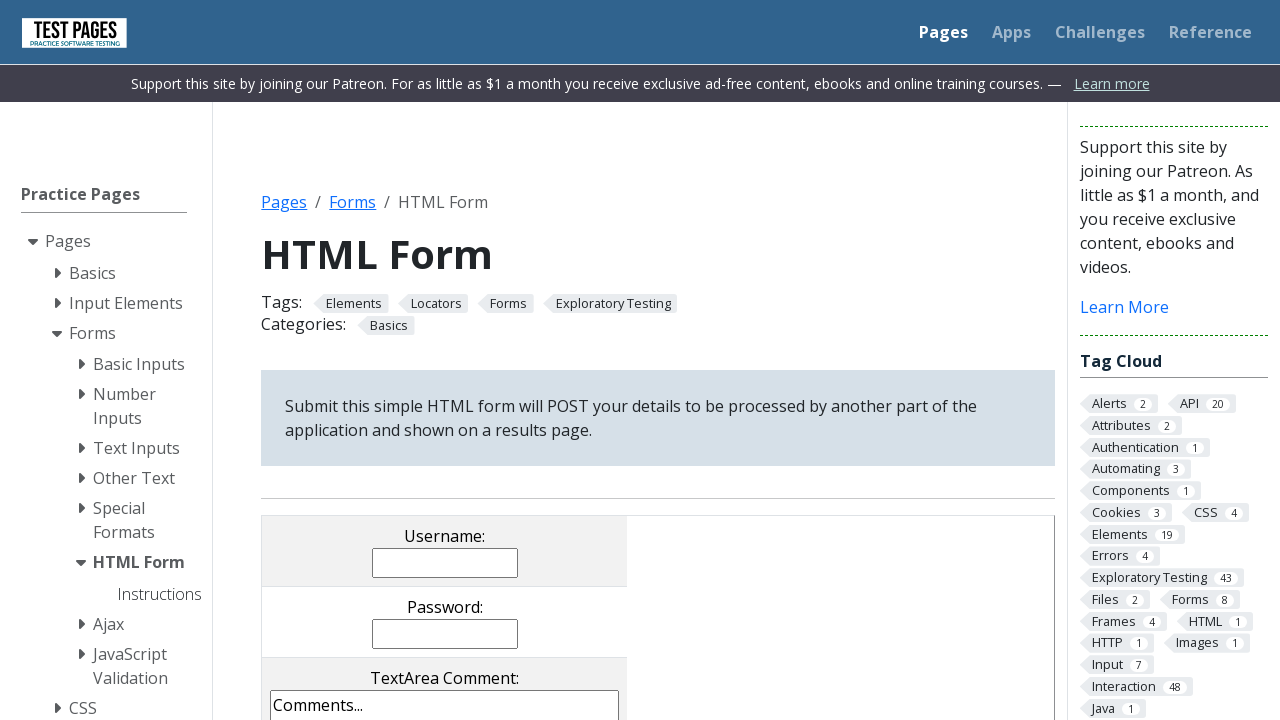

Navigated to basic HTML form test page
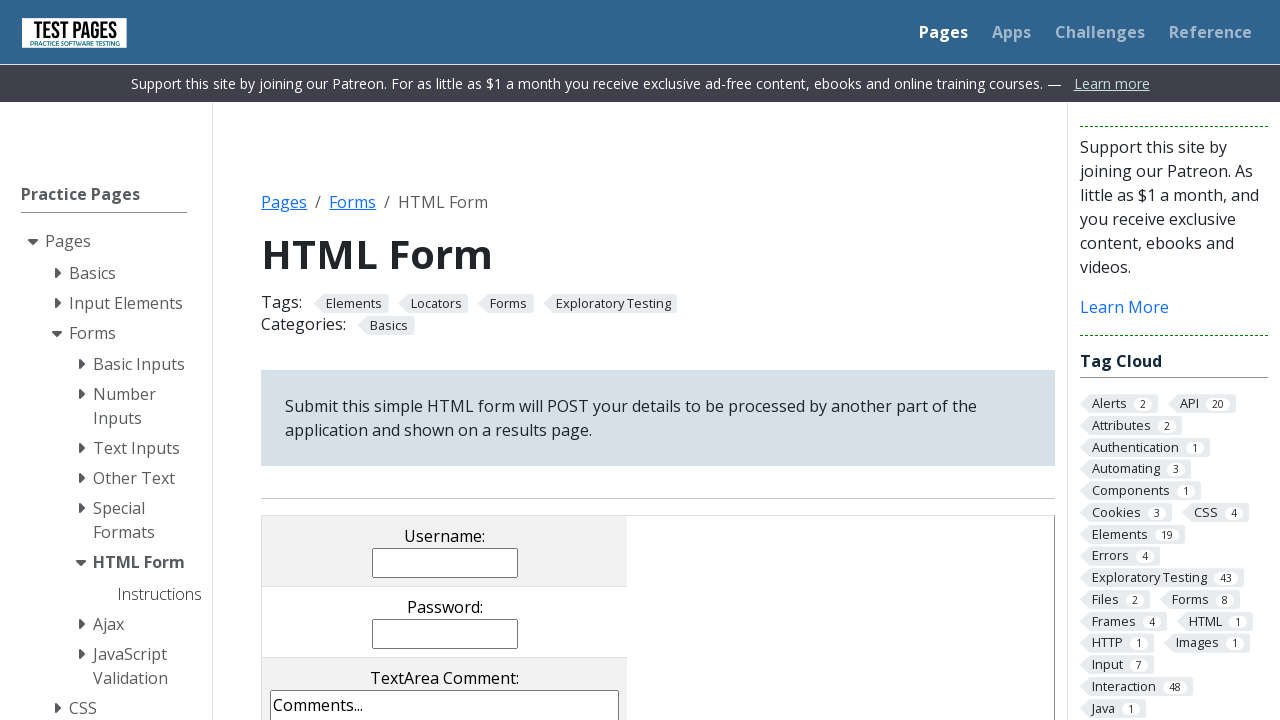

Located the form element with id 'HTMLFormElements'
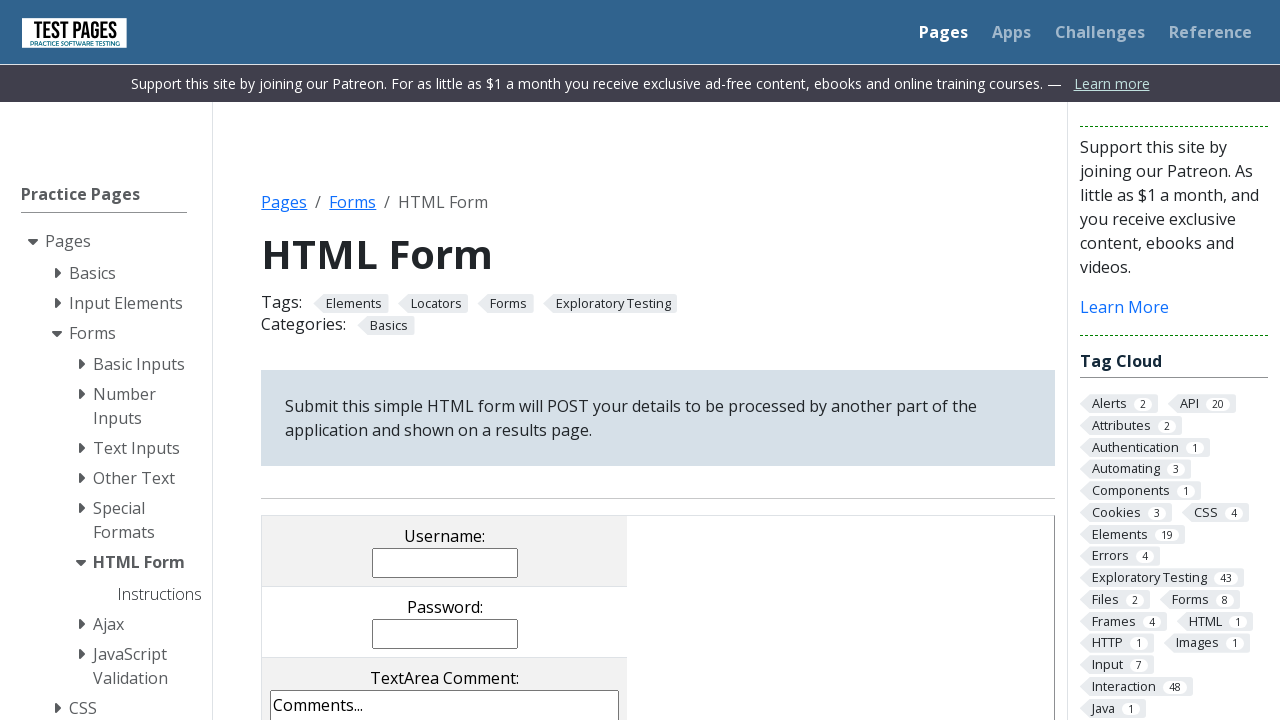

Filled the first visible text input field within the form with 'TestUserName' on #HTMLFormElements >> input[type='text']:not([hidden]) >> nth=0
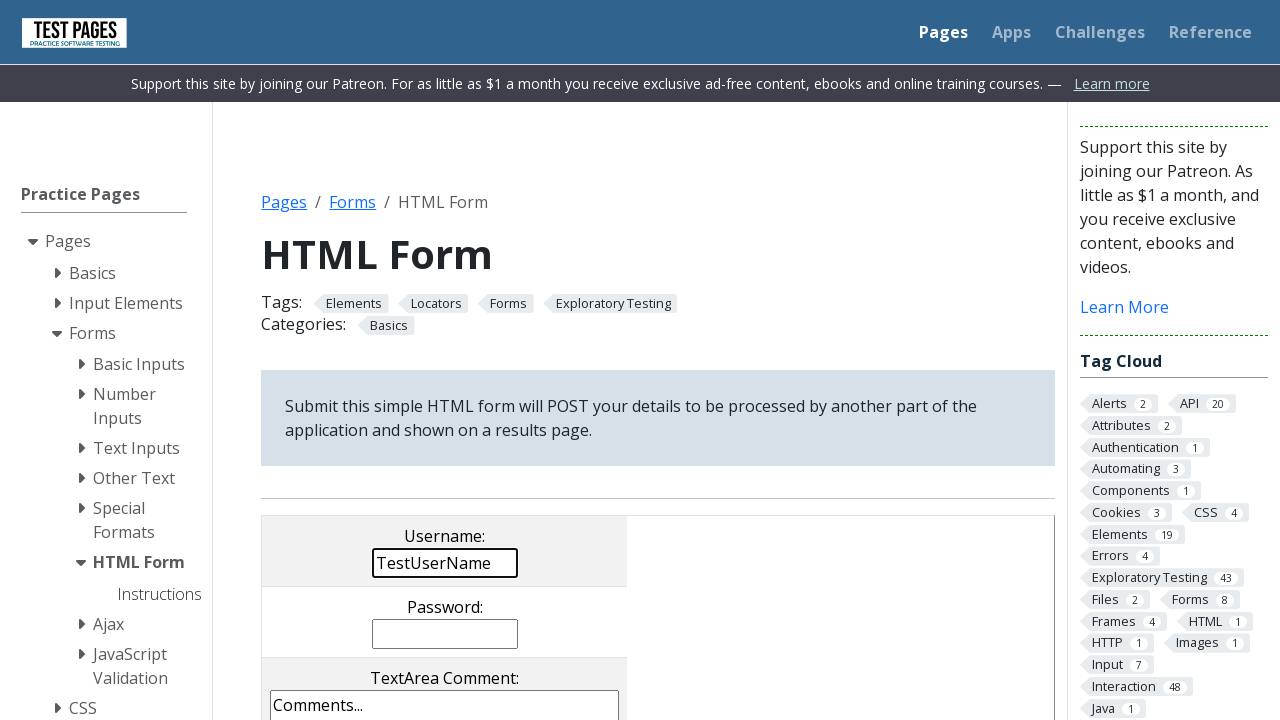

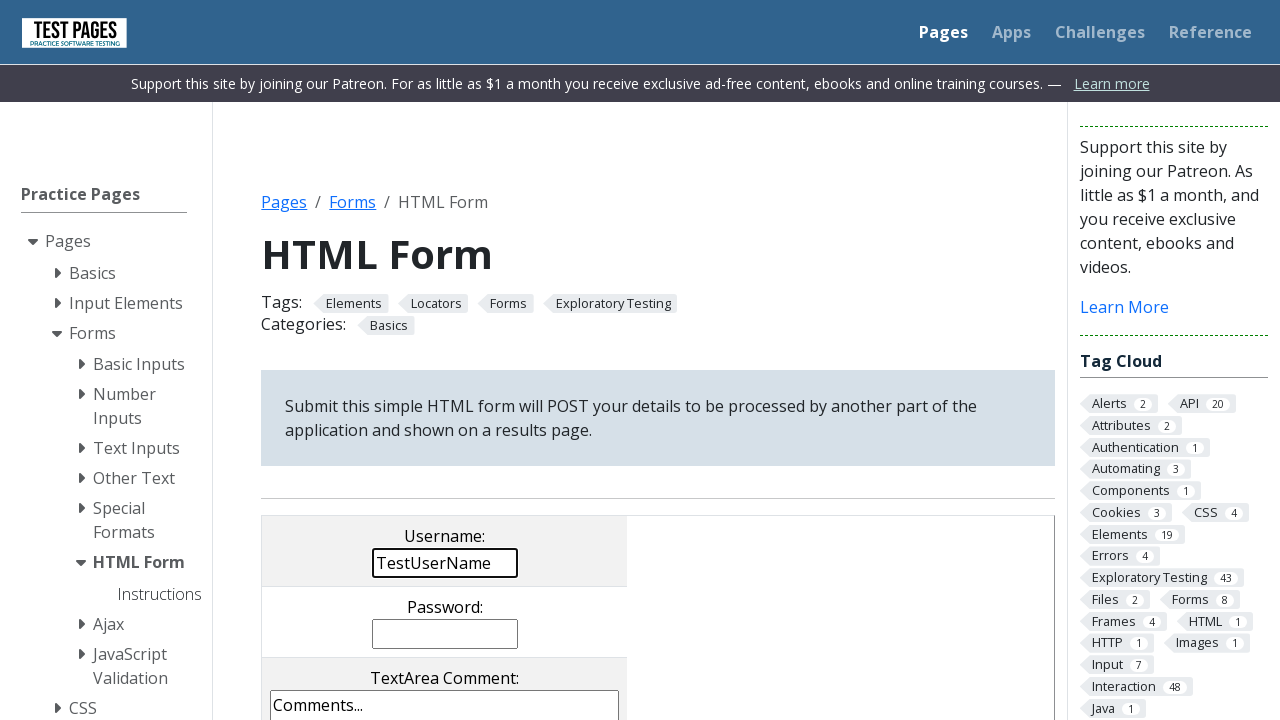